Tests dropdown/select element functionality by selecting "Good" for product quality and "Poor" for support quality from dropdown menus

Starting URL: https://suvroc.github.io/selenium-mail-course/05/workshop.html

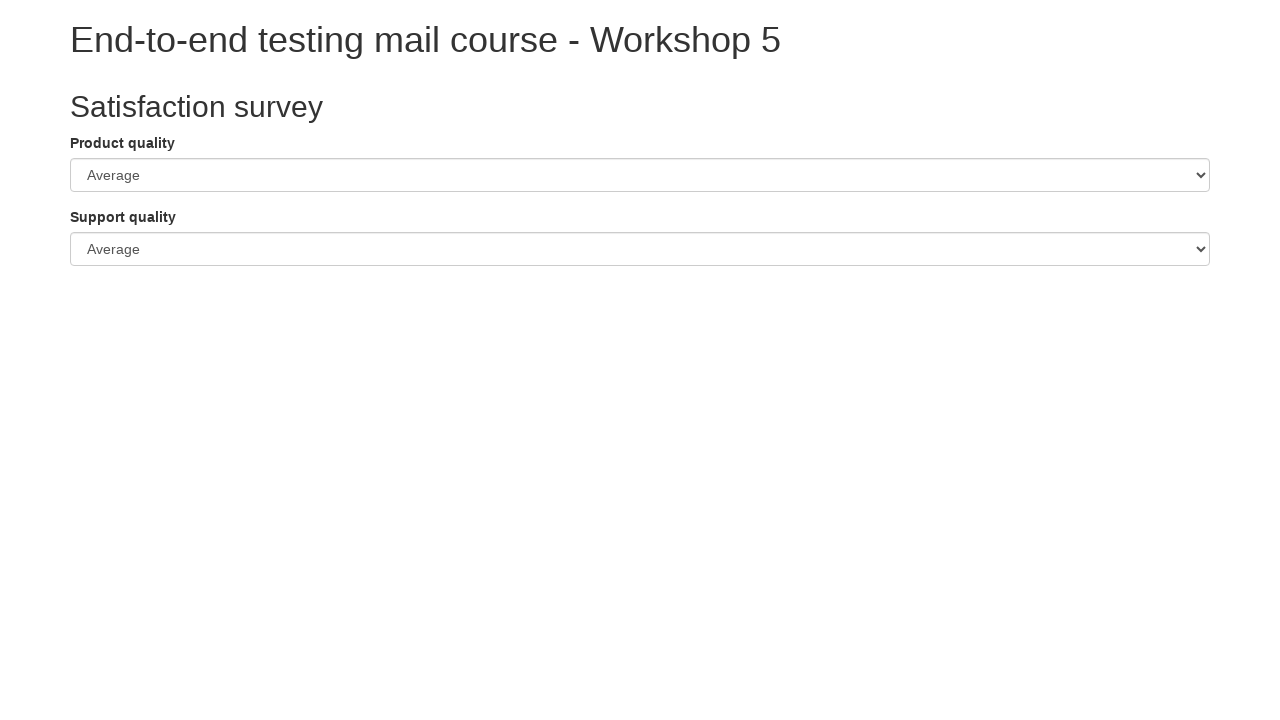

Selected 'Good' from product quality dropdown on #procuctQualityElement
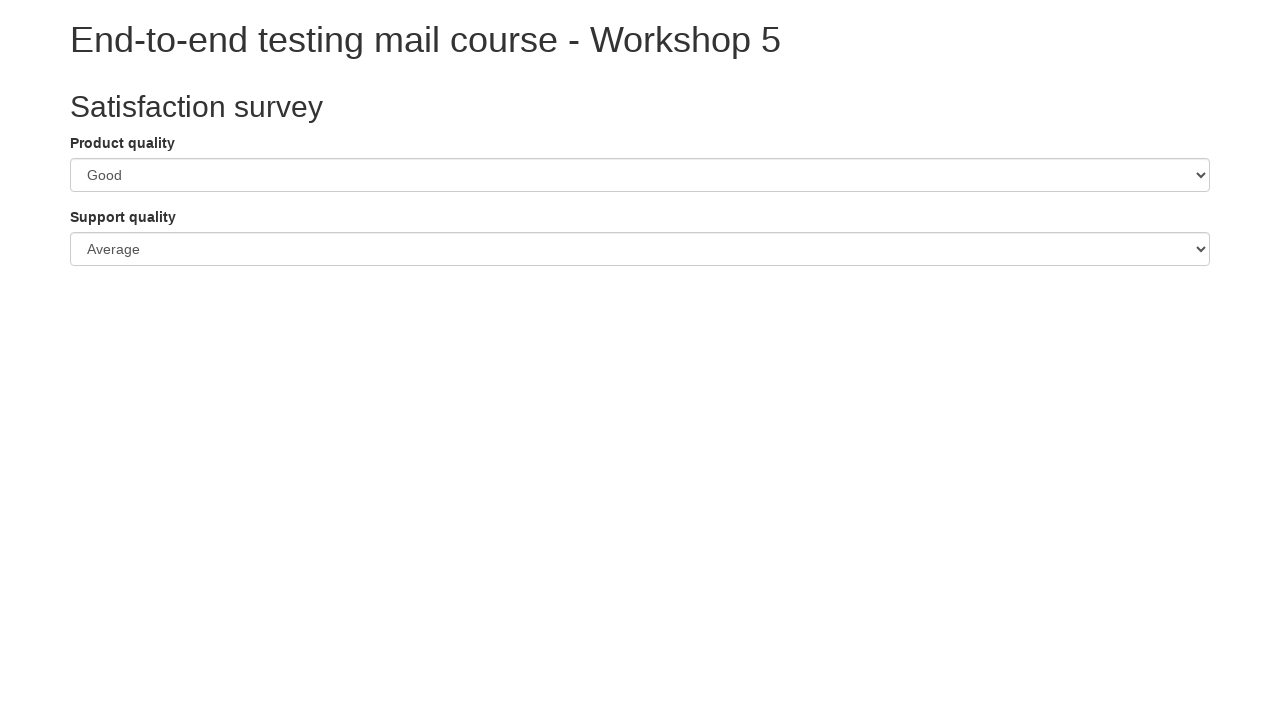

Selected 'Poor' from support quality dropdown on #supportQualityElement
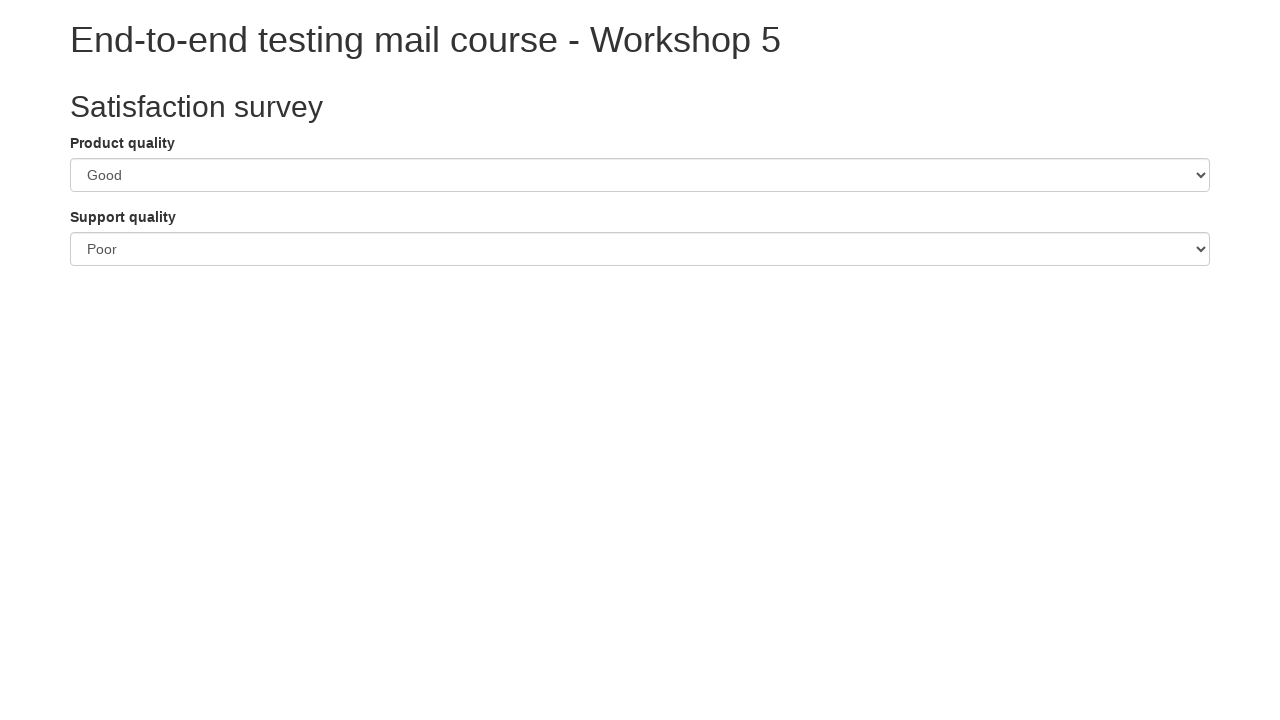

Verified product quality dropdown value is 'good'
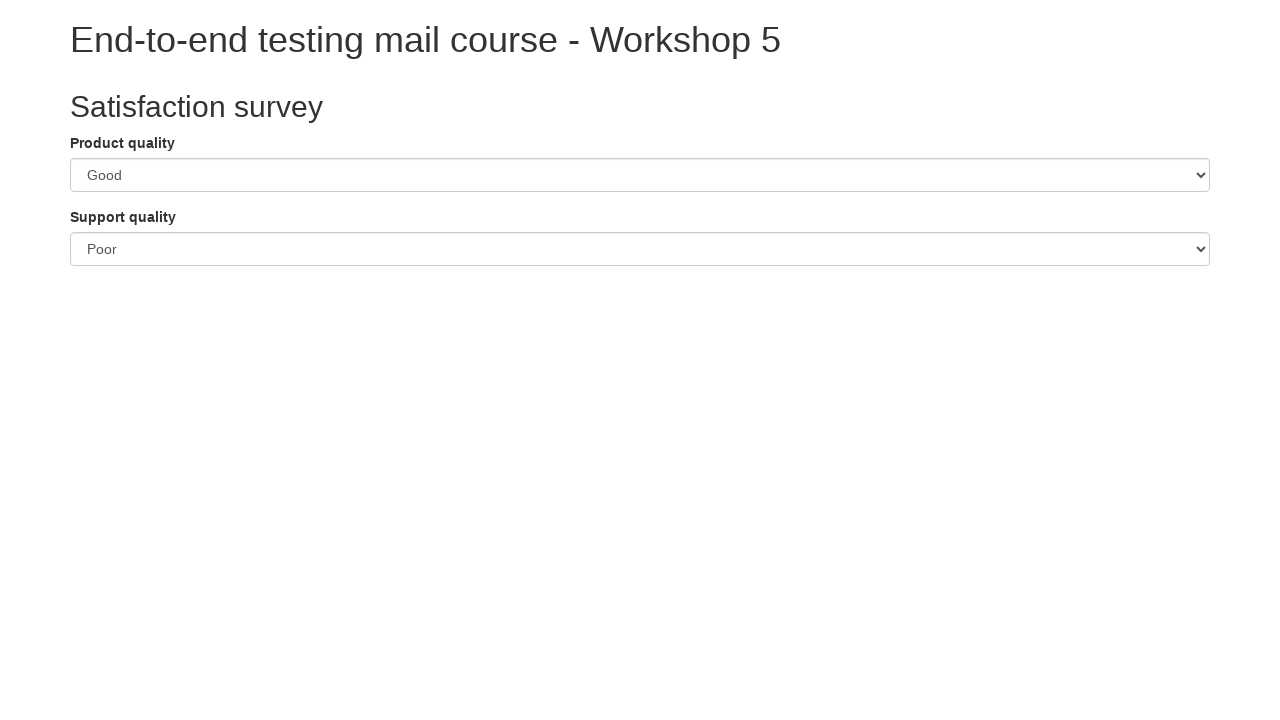

Verified support quality dropdown value is 'poor'
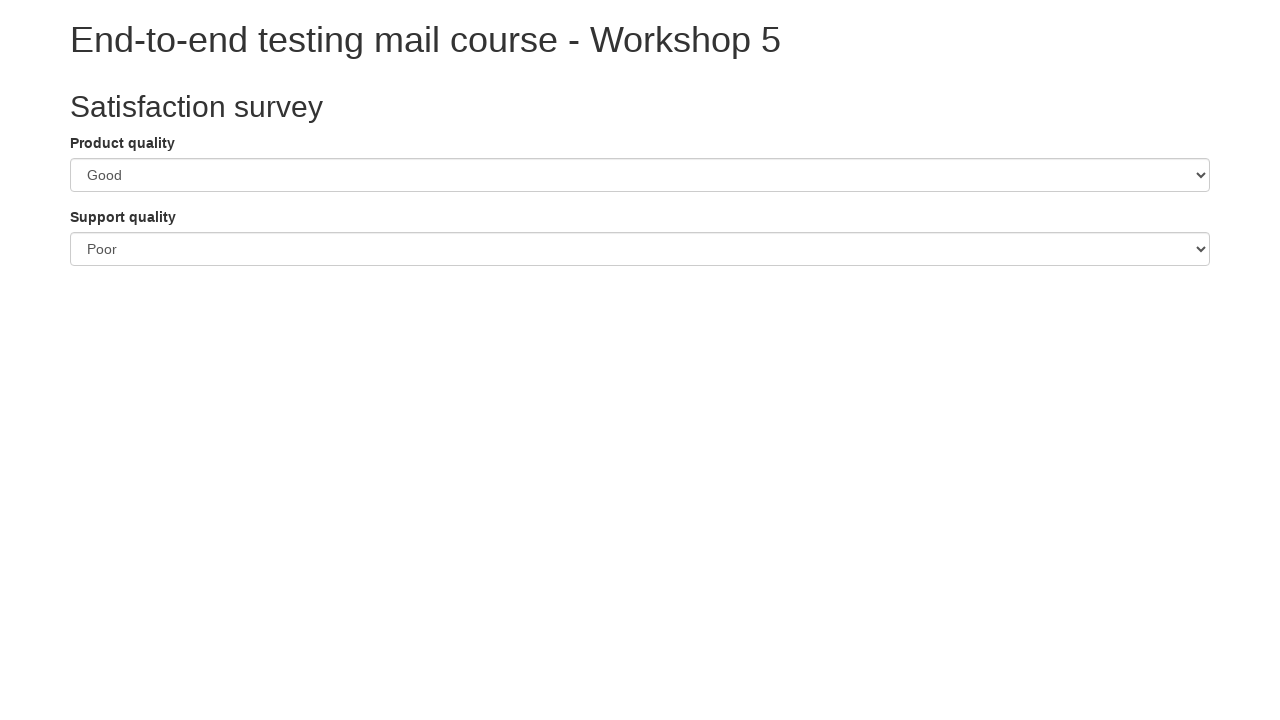

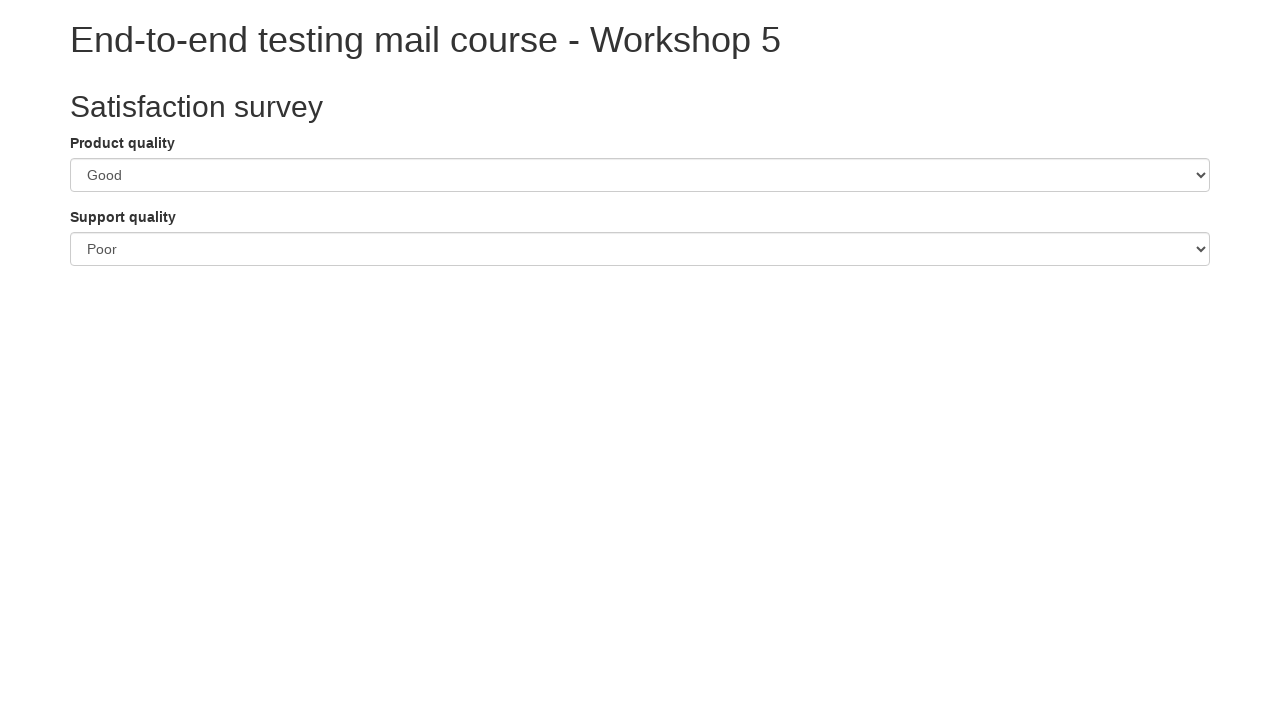